Tests slider functionality by dragging the slider handle horizontally within an iframe

Starting URL: https://jqueryui.com/slider/

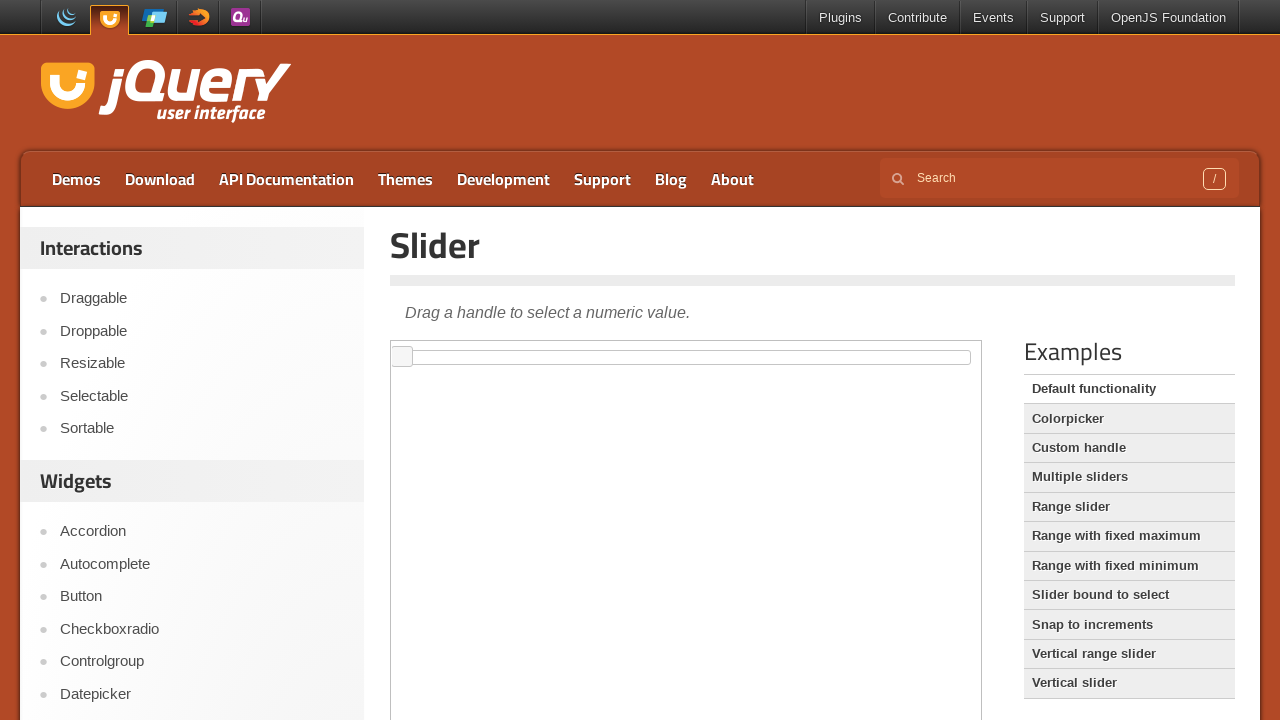

Located the demo iframe containing the slider
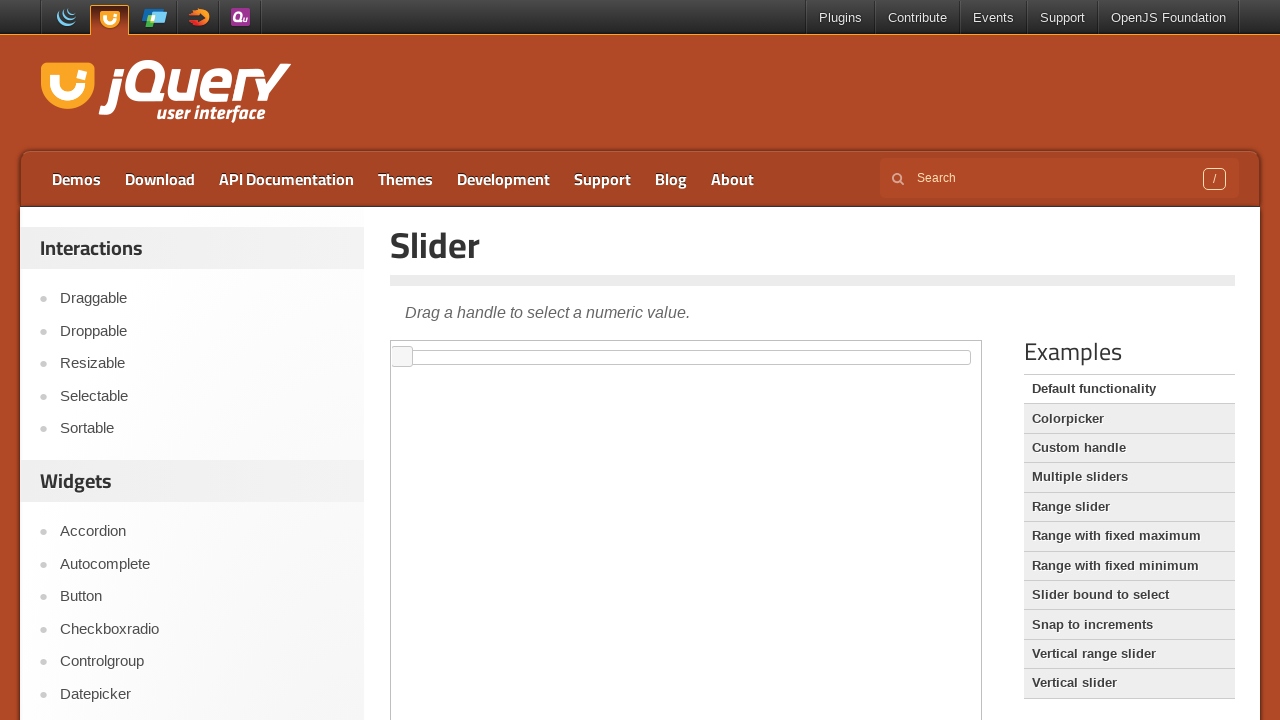

Located the slider handle element
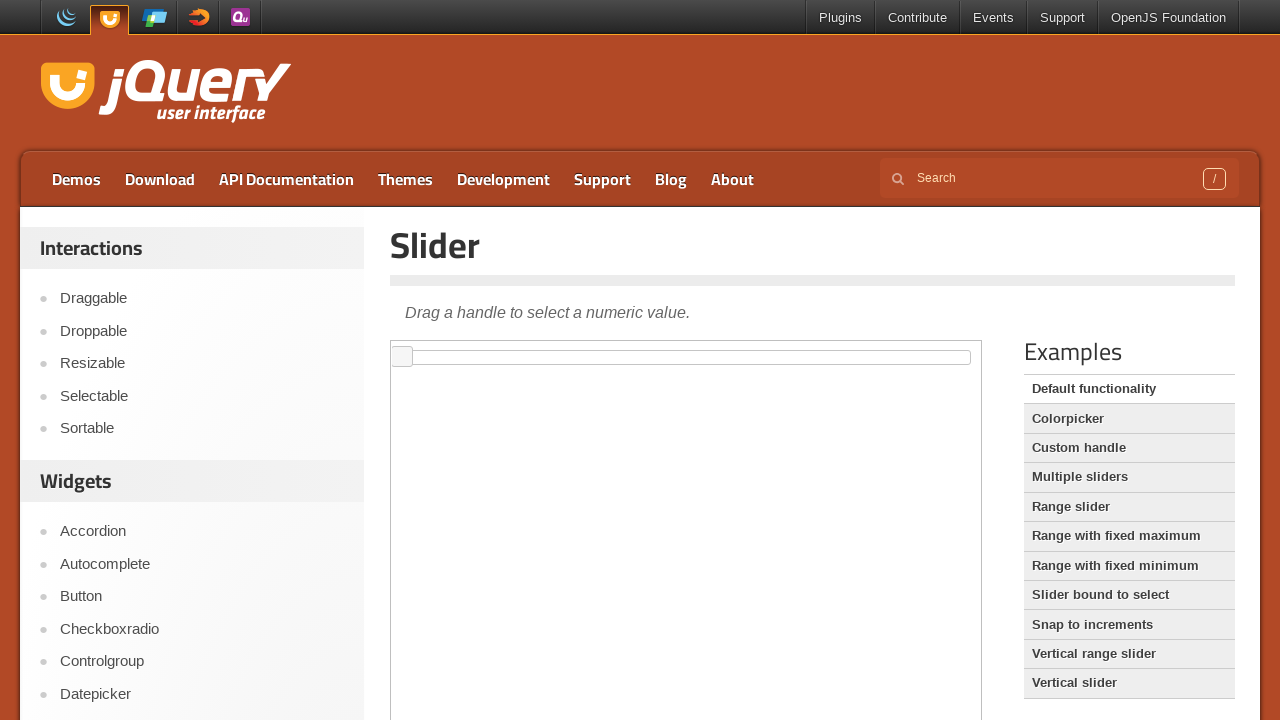

Retrieved bounding box of slider handle
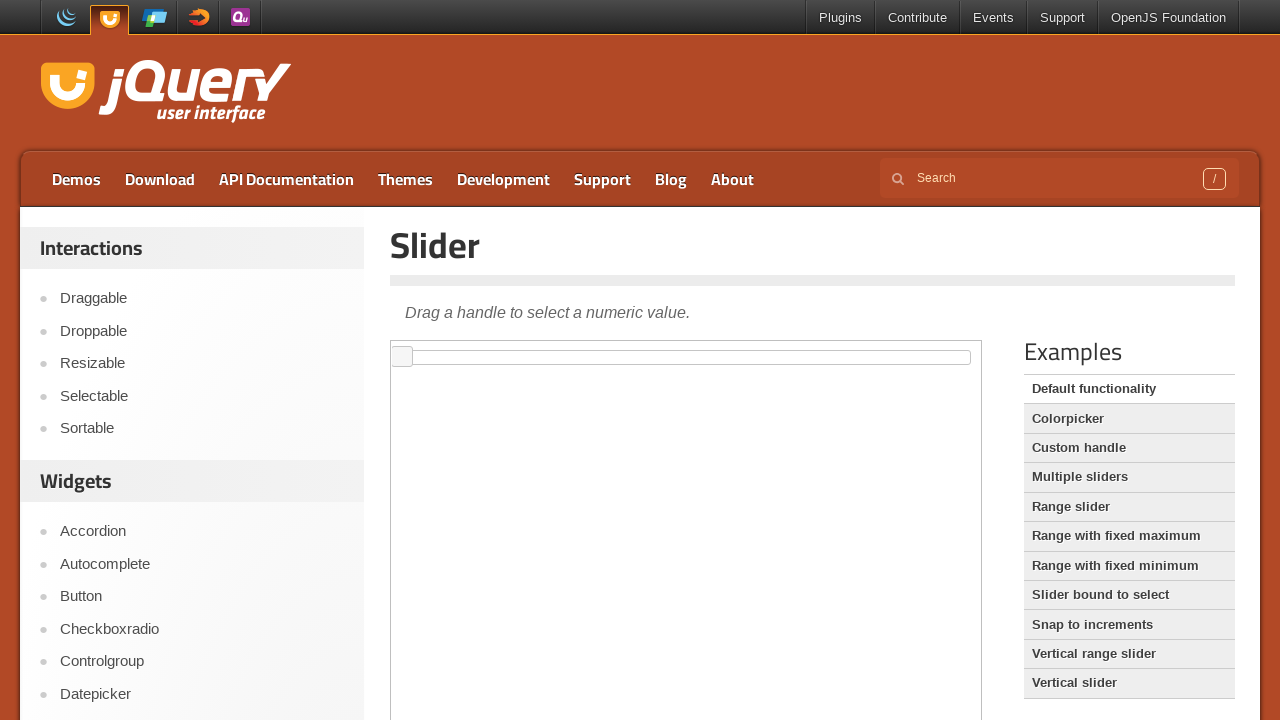

Moved mouse to center of slider handle at (402, 357)
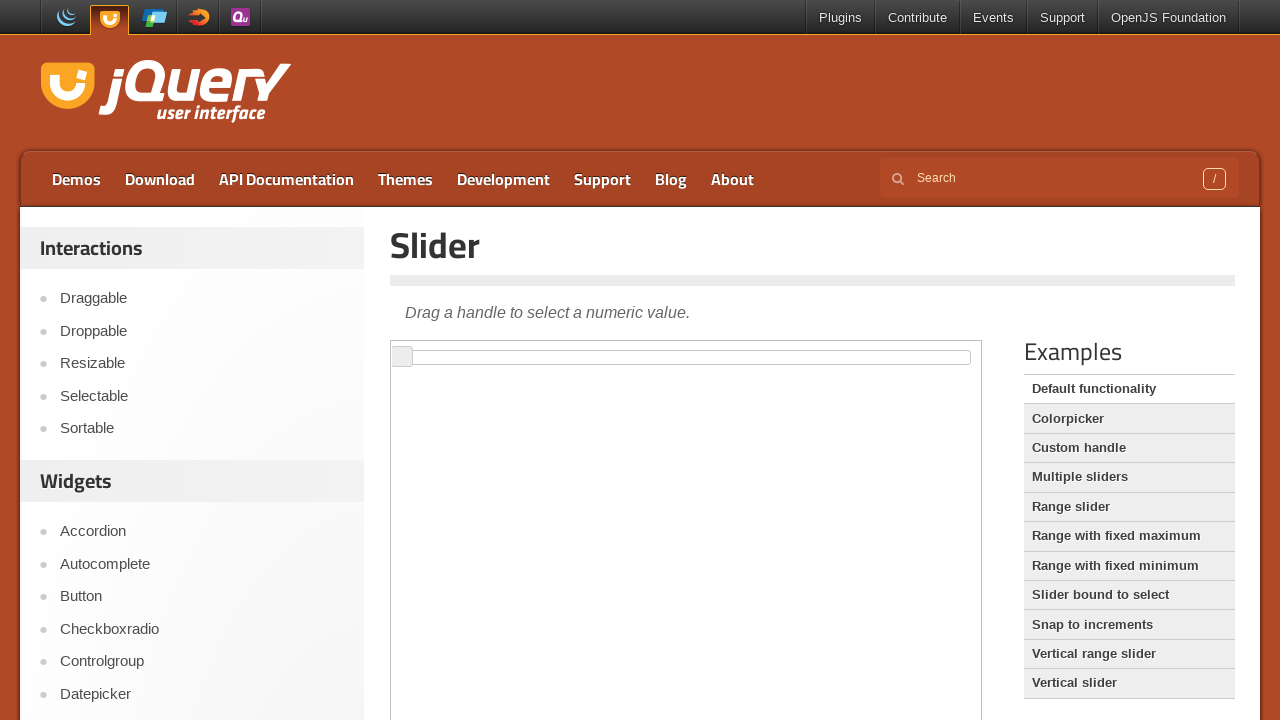

Pressed mouse button down on slider handle at (402, 357)
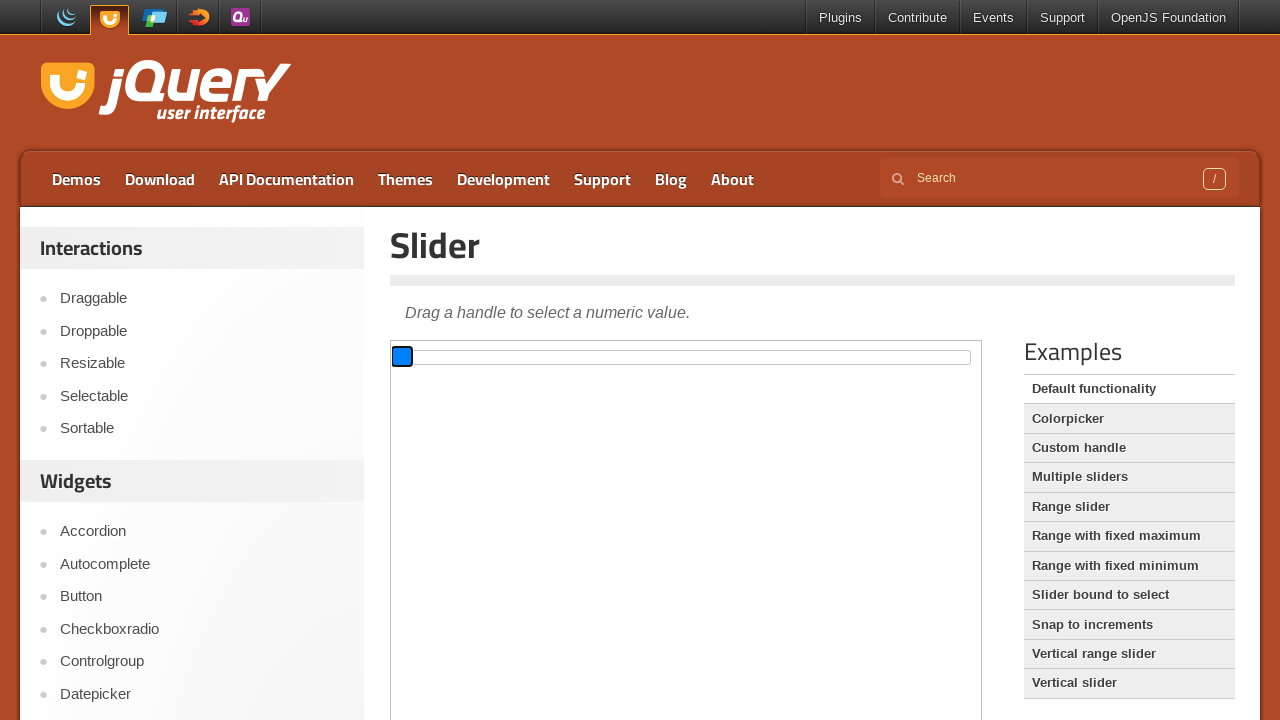

Dragged slider handle 100 pixels to the right at (502, 357)
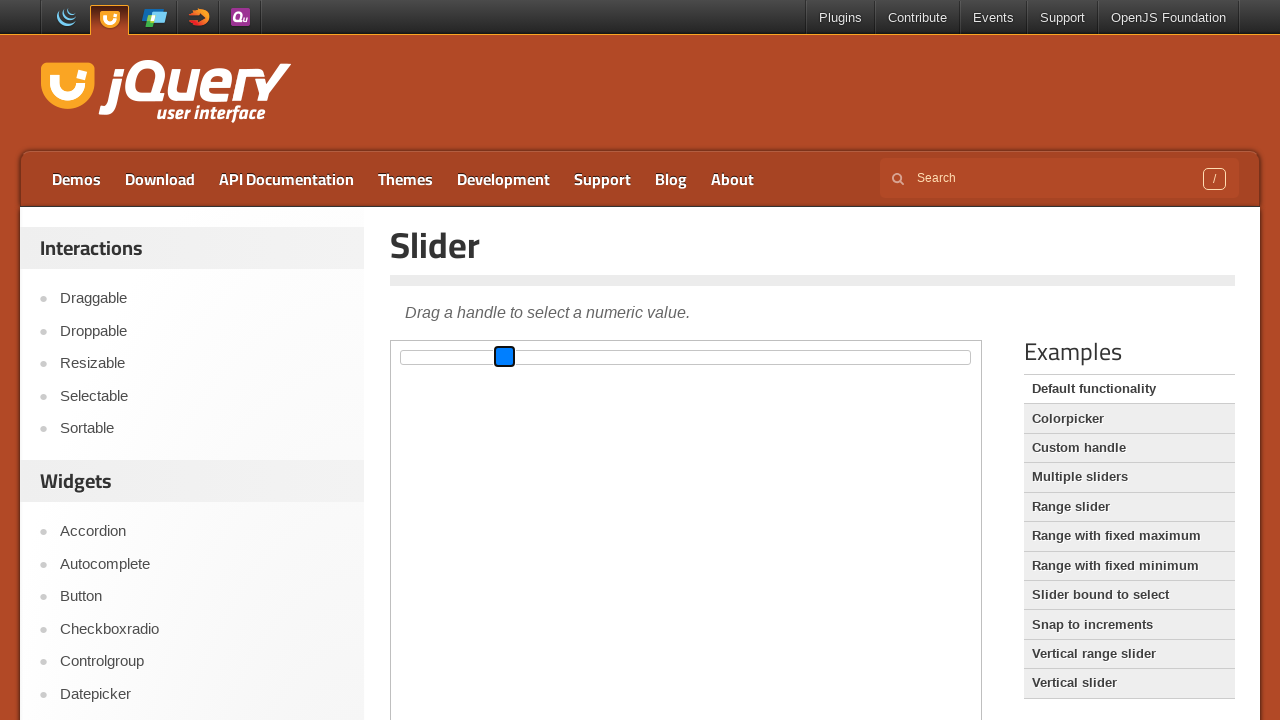

Released mouse button to complete slider drag at (502, 357)
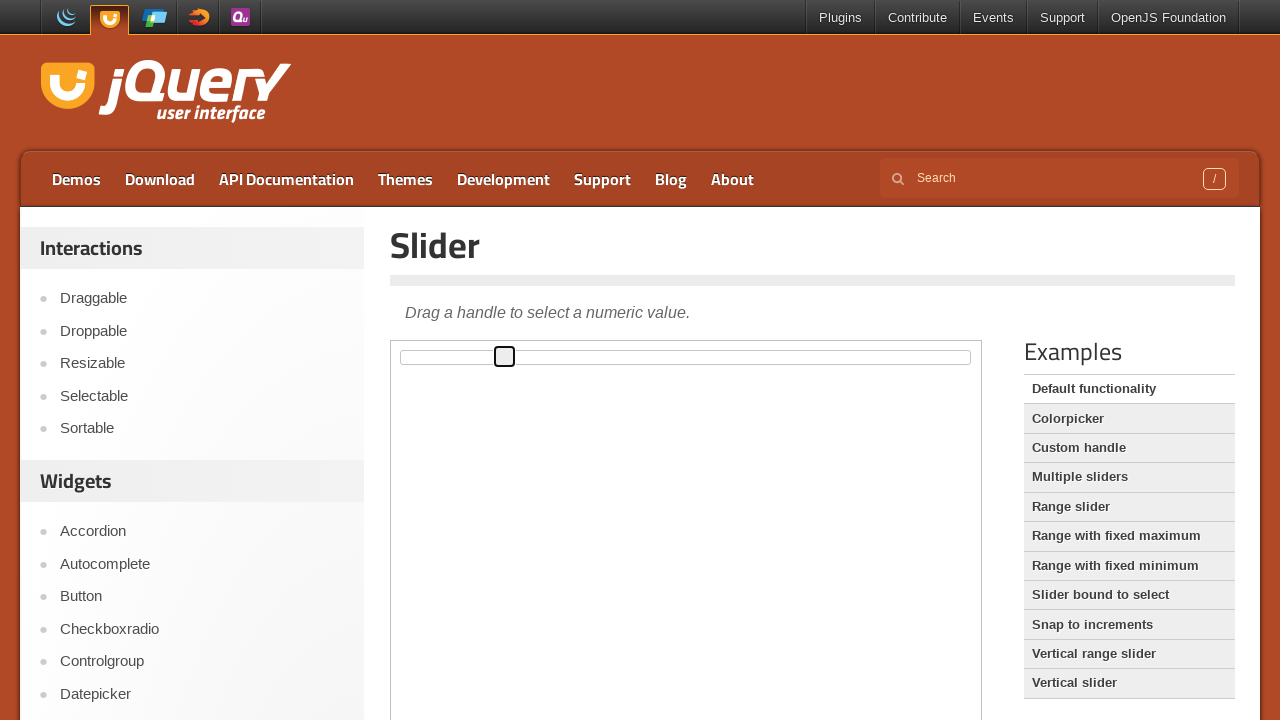

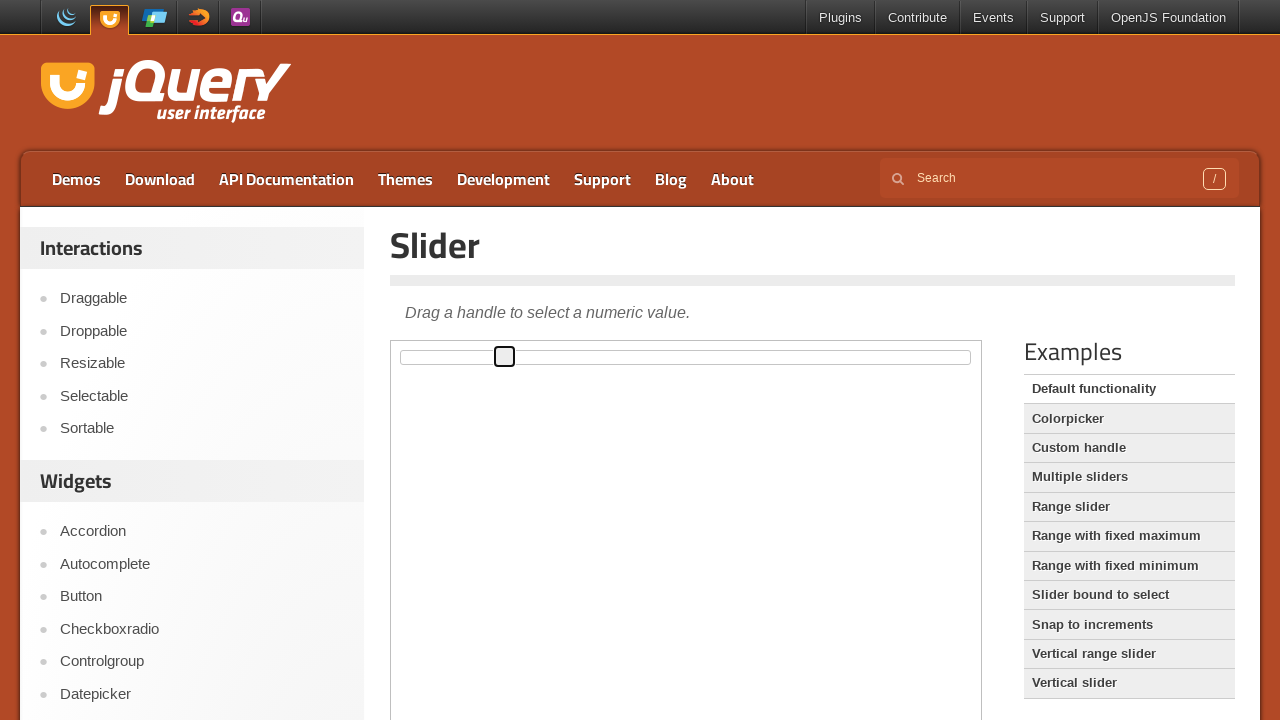